Tests checkbox functionality by selecting all checkboxes except "Others" and verifying their selection status

Starting URL: https://www.leafground.com/checkbox.xhtml

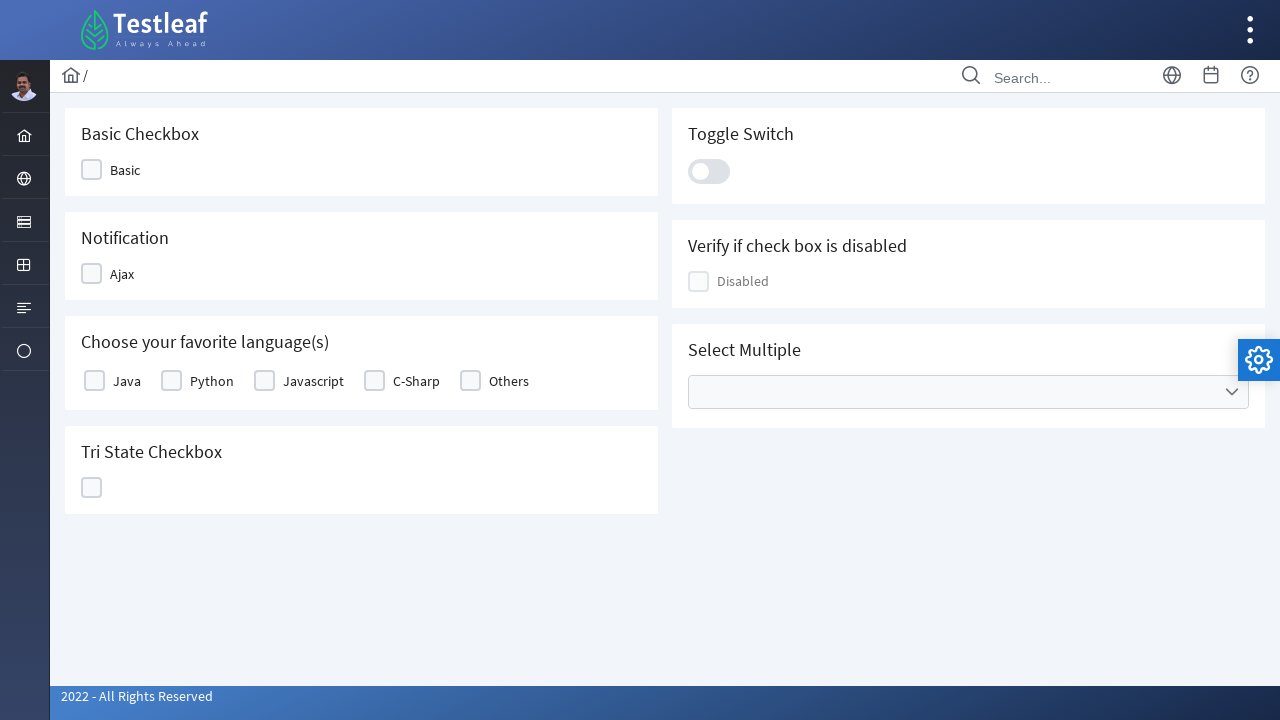

Waited for checkbox container to load
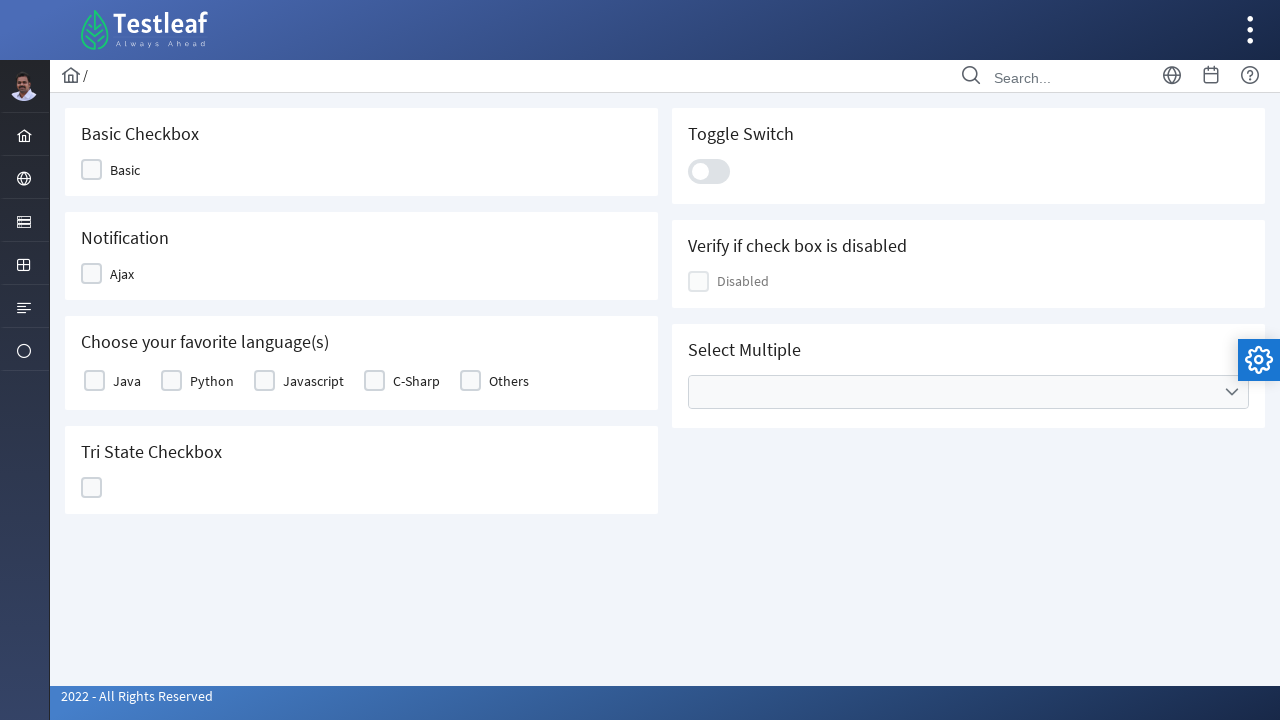

Retrieved all checkbox labels from the table
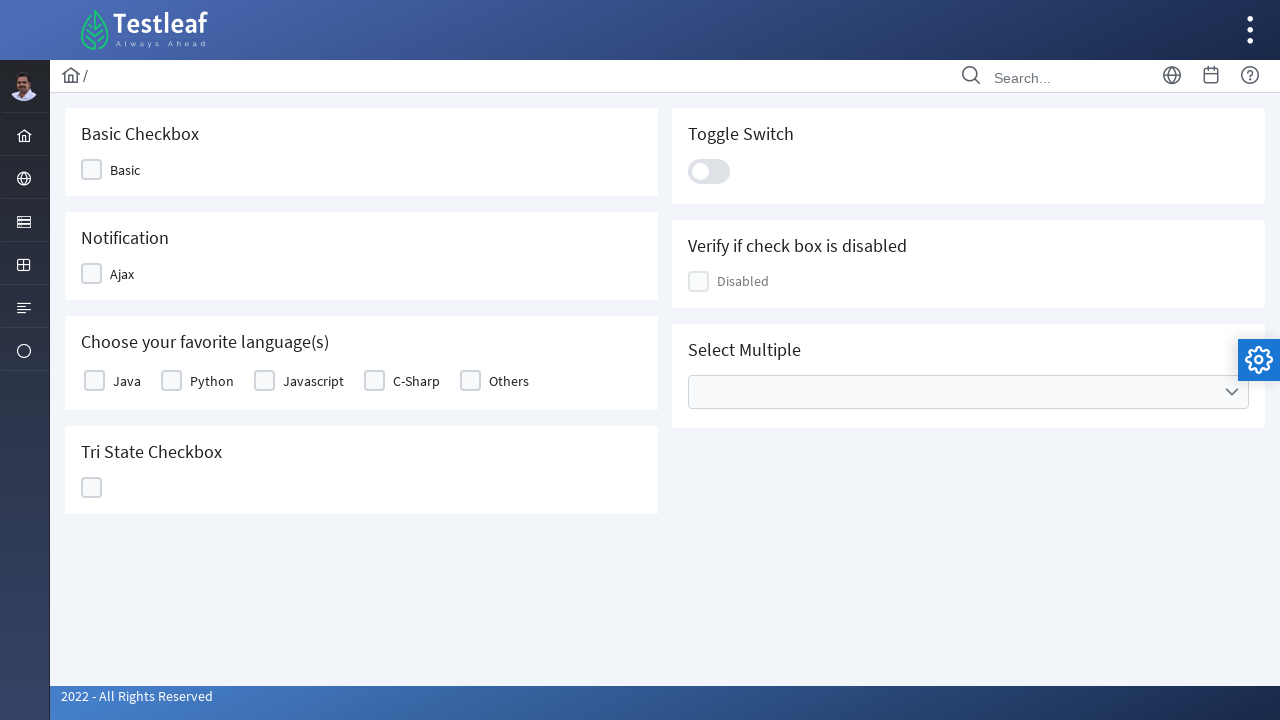

Clicked checkbox for 'Java' at (127, 381) on xpath=//table[@id='j_idt87:basic']//label >> nth=0
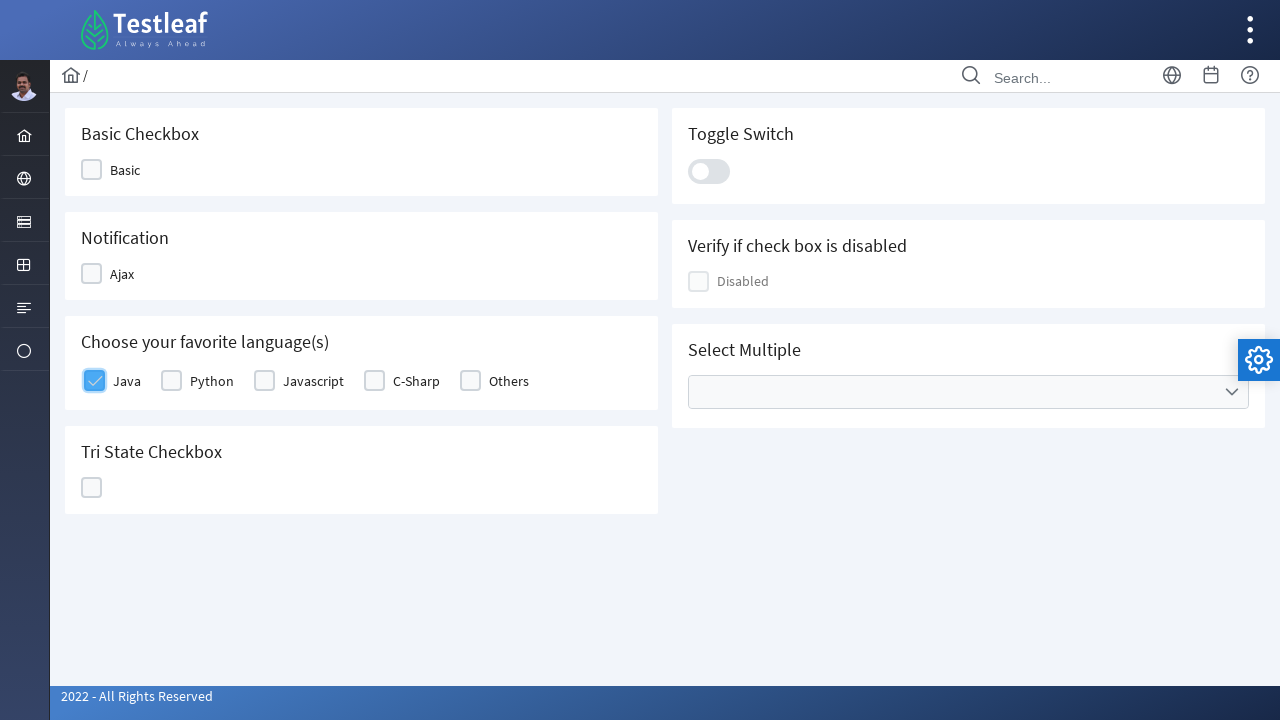

Clicked checkbox for 'Python' at (212, 381) on xpath=//table[@id='j_idt87:basic']//label >> nth=1
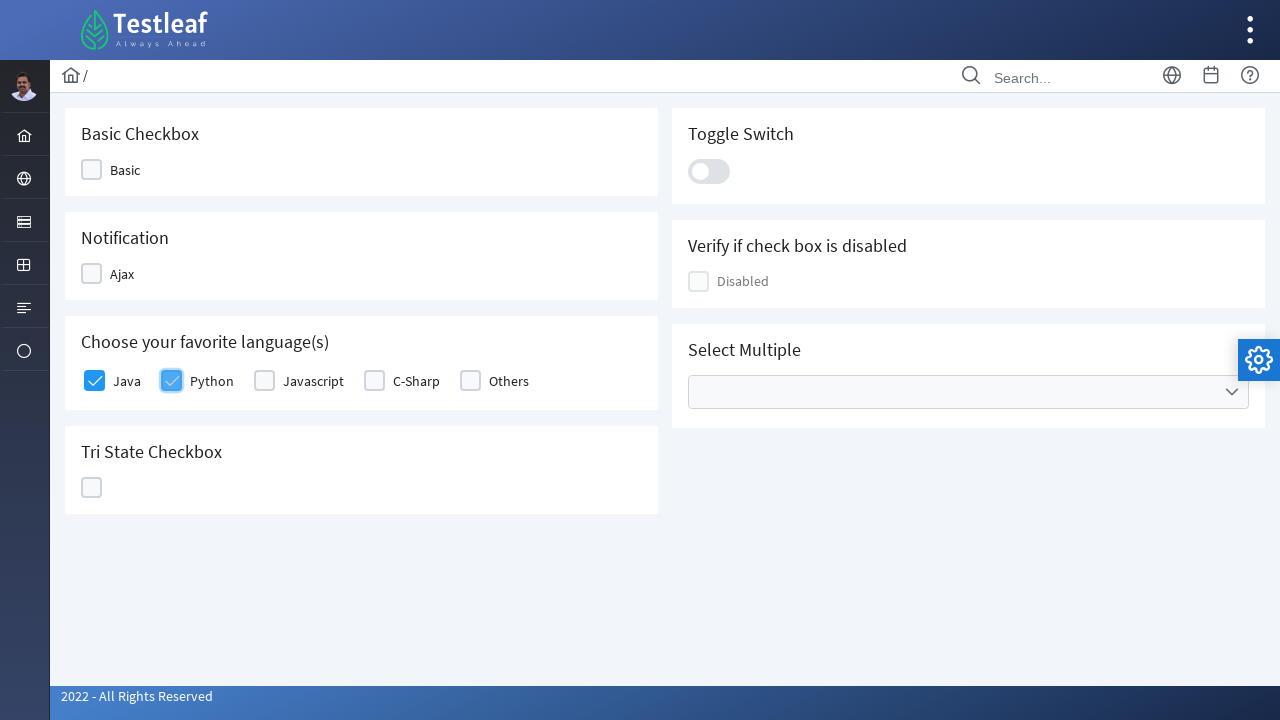

Clicked checkbox for 'Javascript' at (314, 381) on xpath=//table[@id='j_idt87:basic']//label >> nth=2
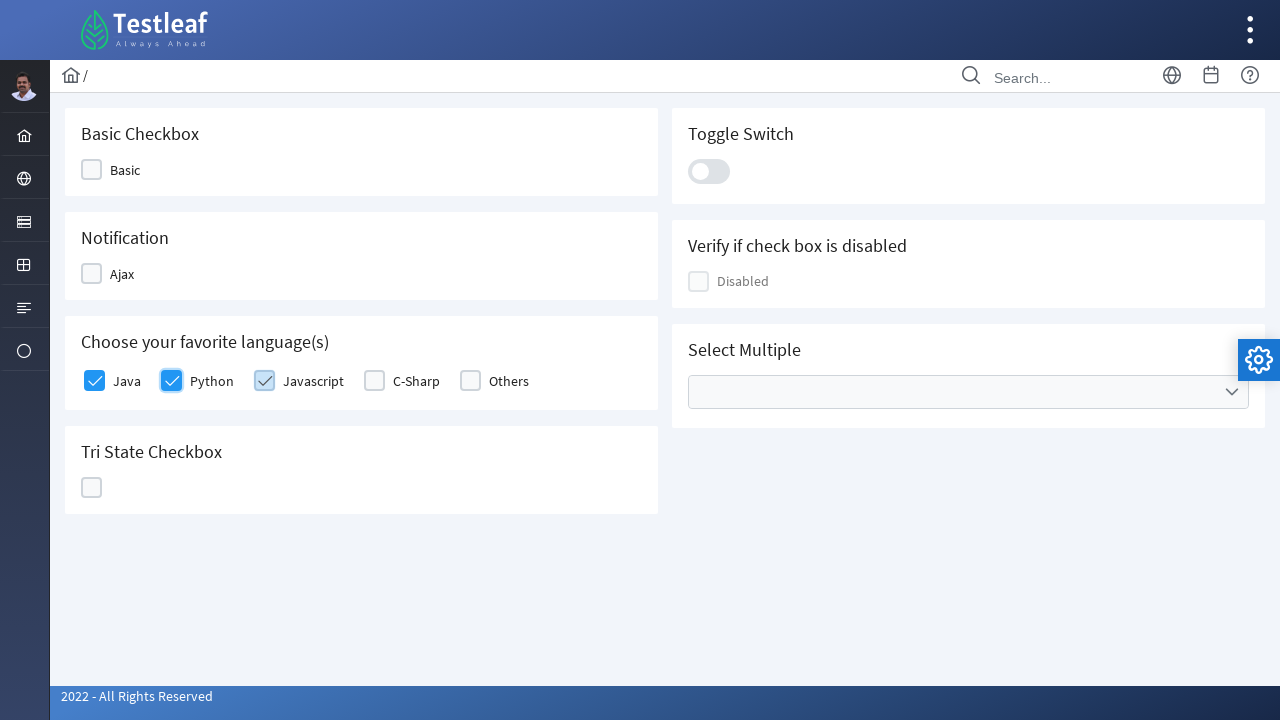

Clicked checkbox for 'C-Sharp' at (416, 381) on xpath=//table[@id='j_idt87:basic']//label >> nth=3
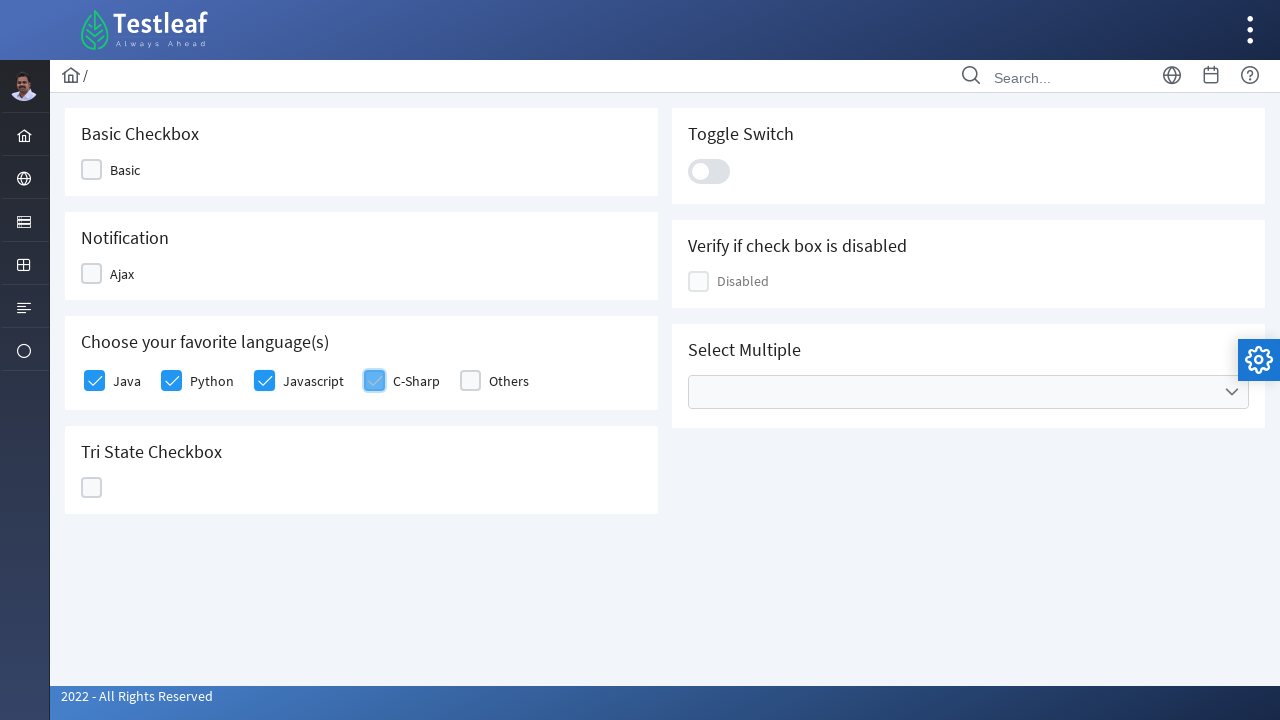

Verified CheckBox 1 selection status: True
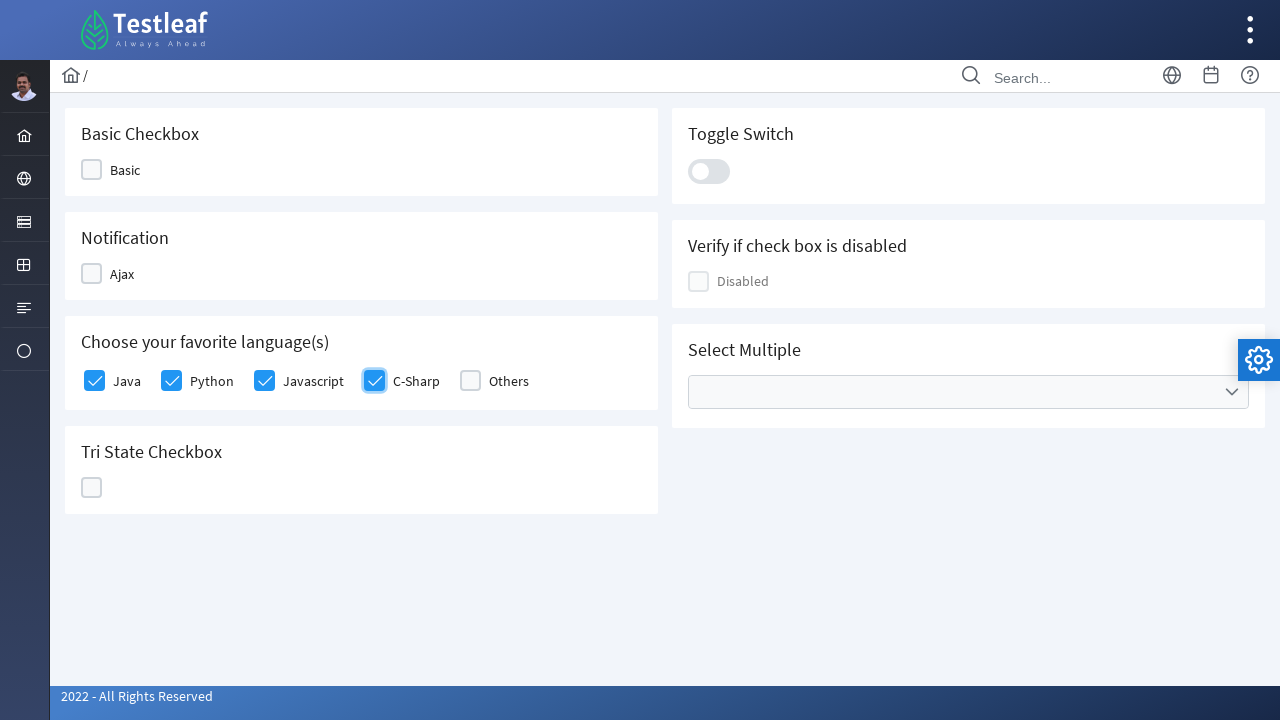

Verified CheckBox 2 selection status: True
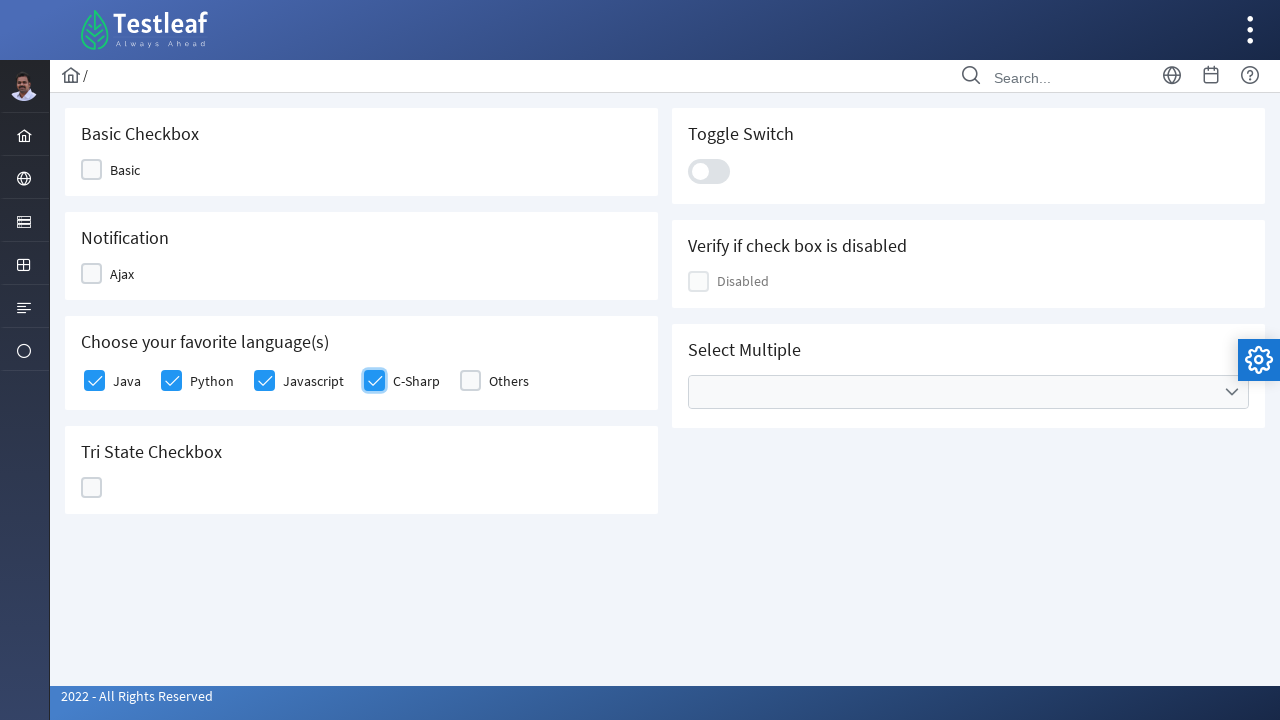

Verified CheckBox 3 selection status: True
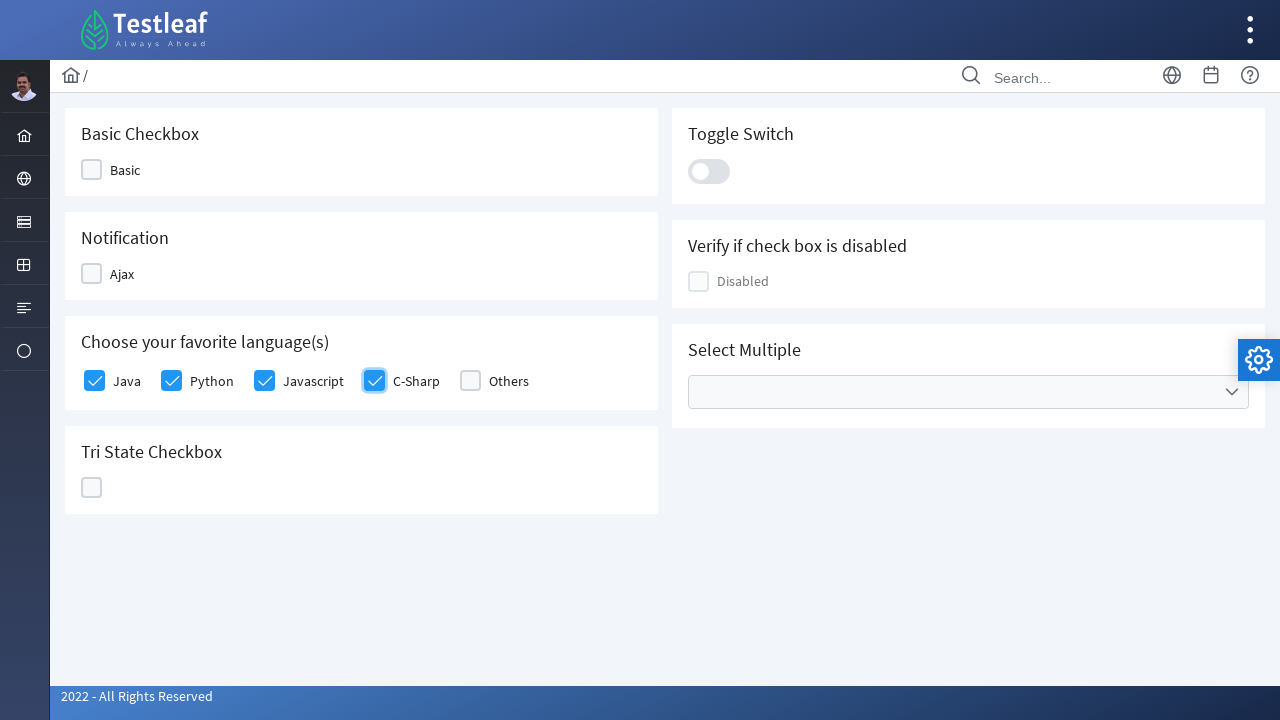

Verified CheckBox 4 selection status: True
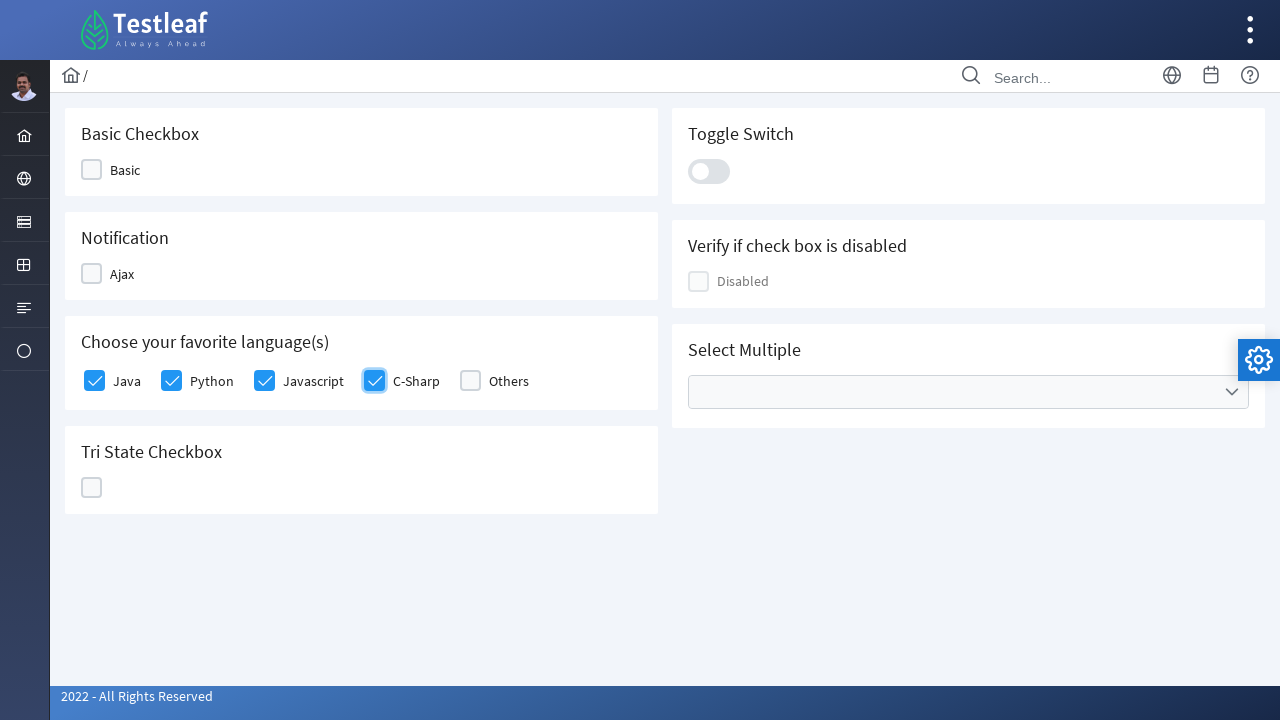

Verified CheckBox 5 selection status: False
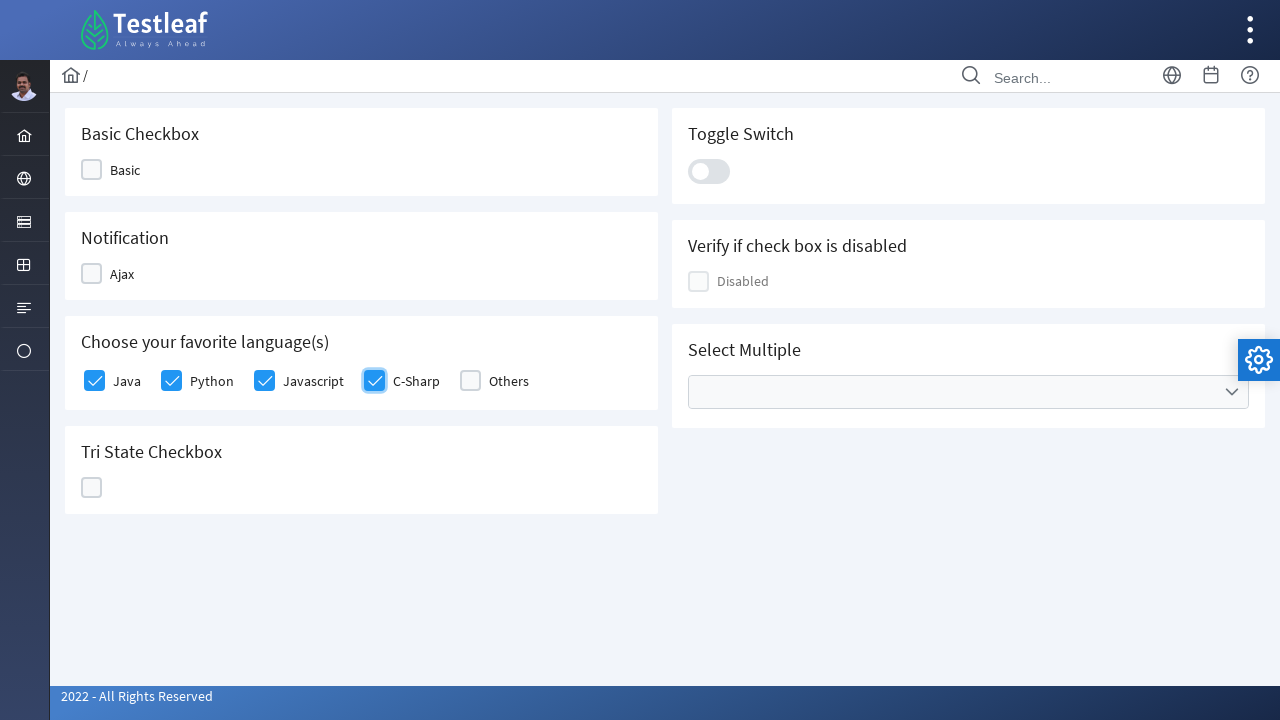

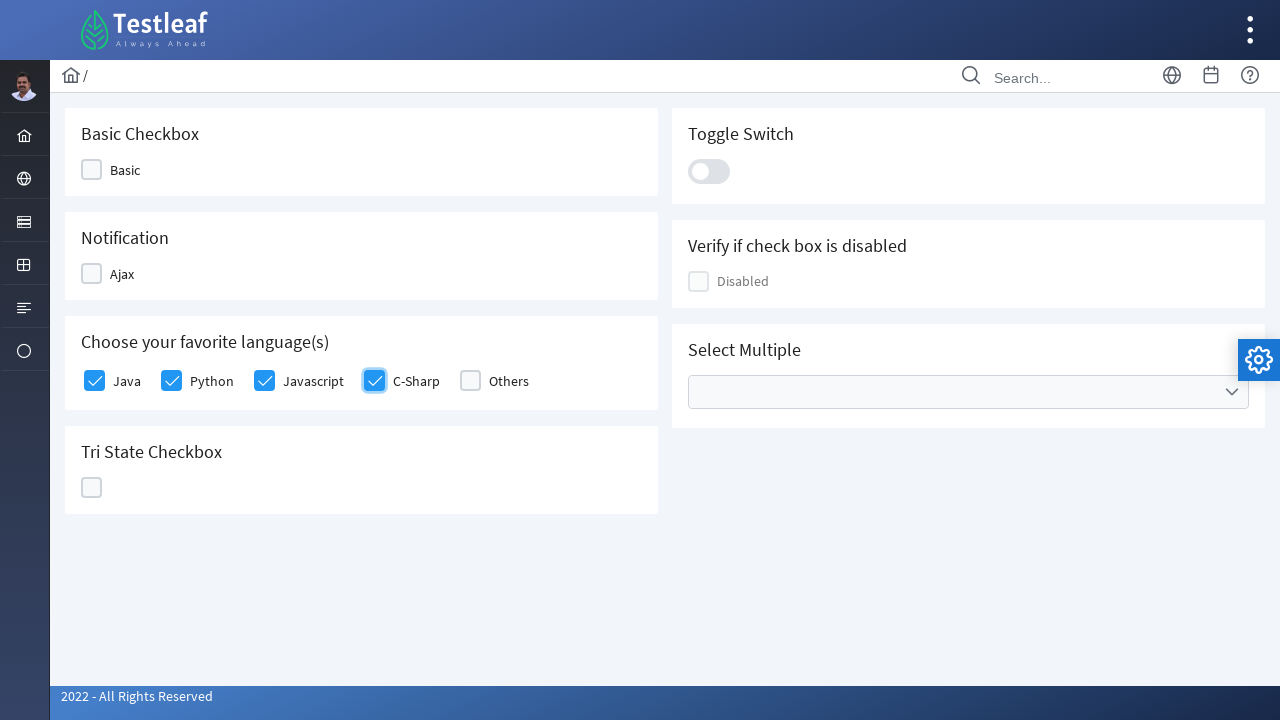